Tests autosuggestive dropdown functionality by typing partial text and selecting a matching option from the suggestions

Starting URL: https://rahulshettyacademy.com/dropdownsPractise/

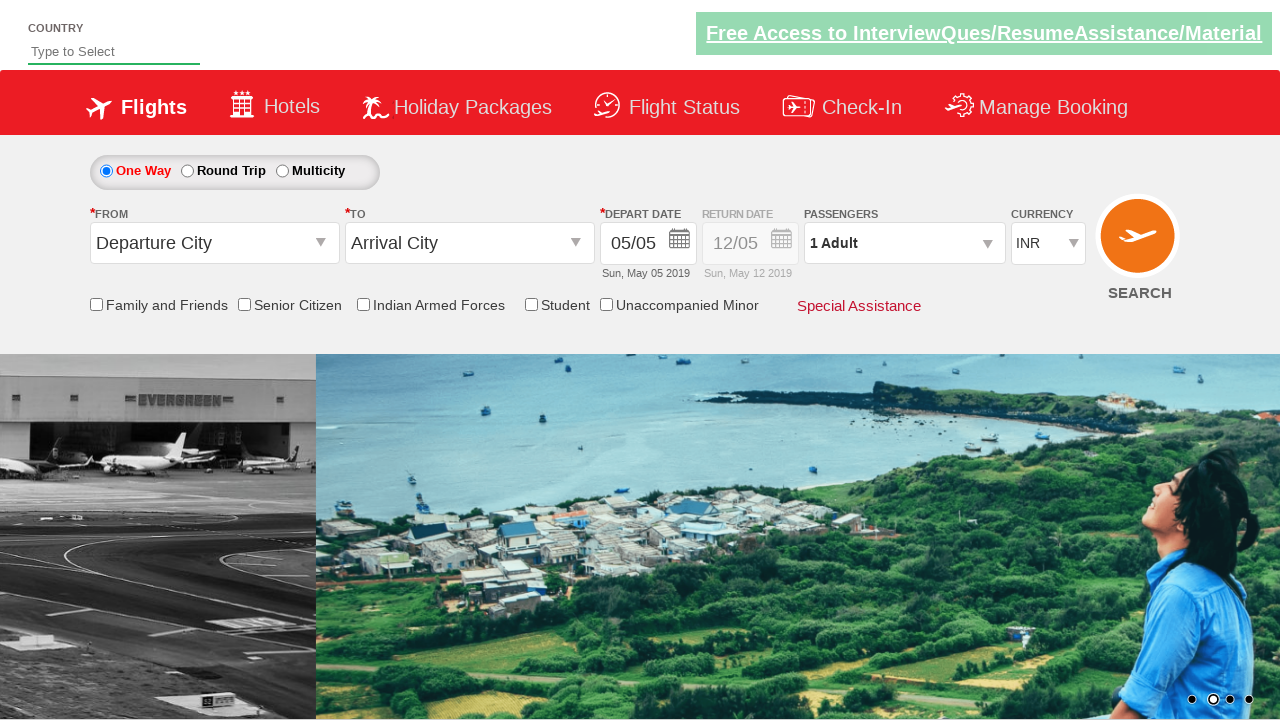

Typed 'Ro' into autosuggest field on #autosuggest
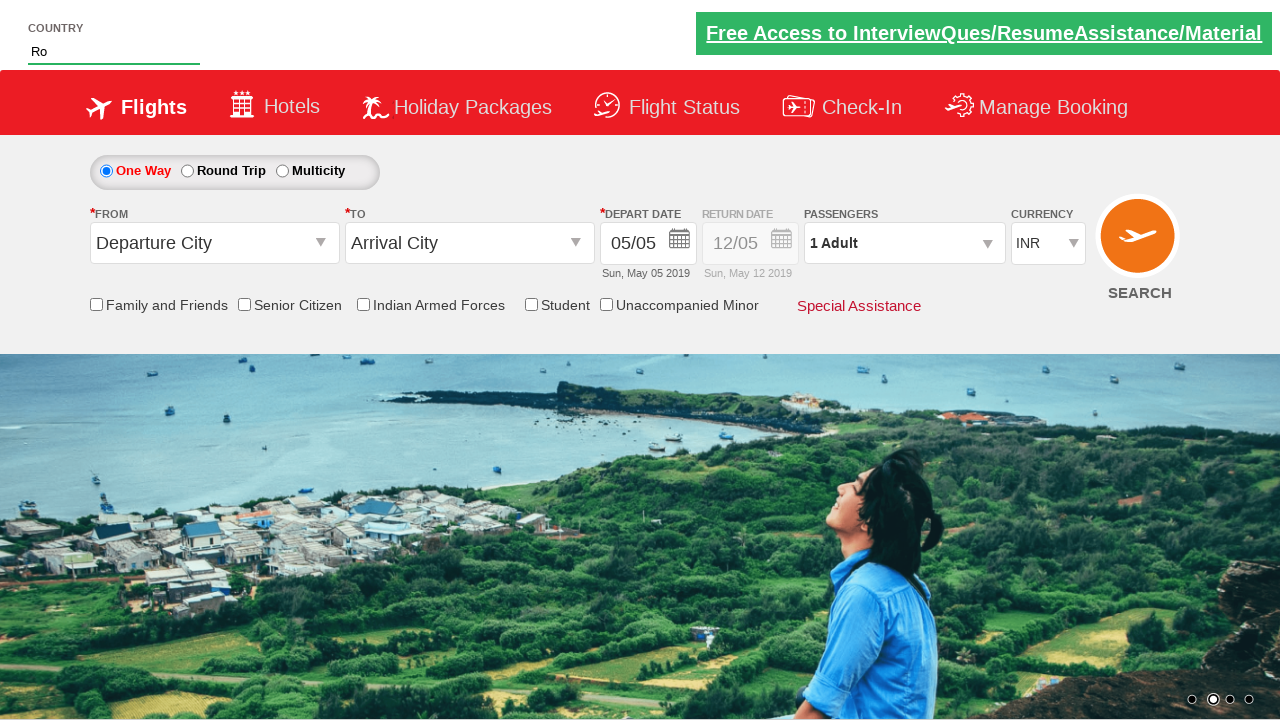

Autosuggestive dropdown suggestions appeared
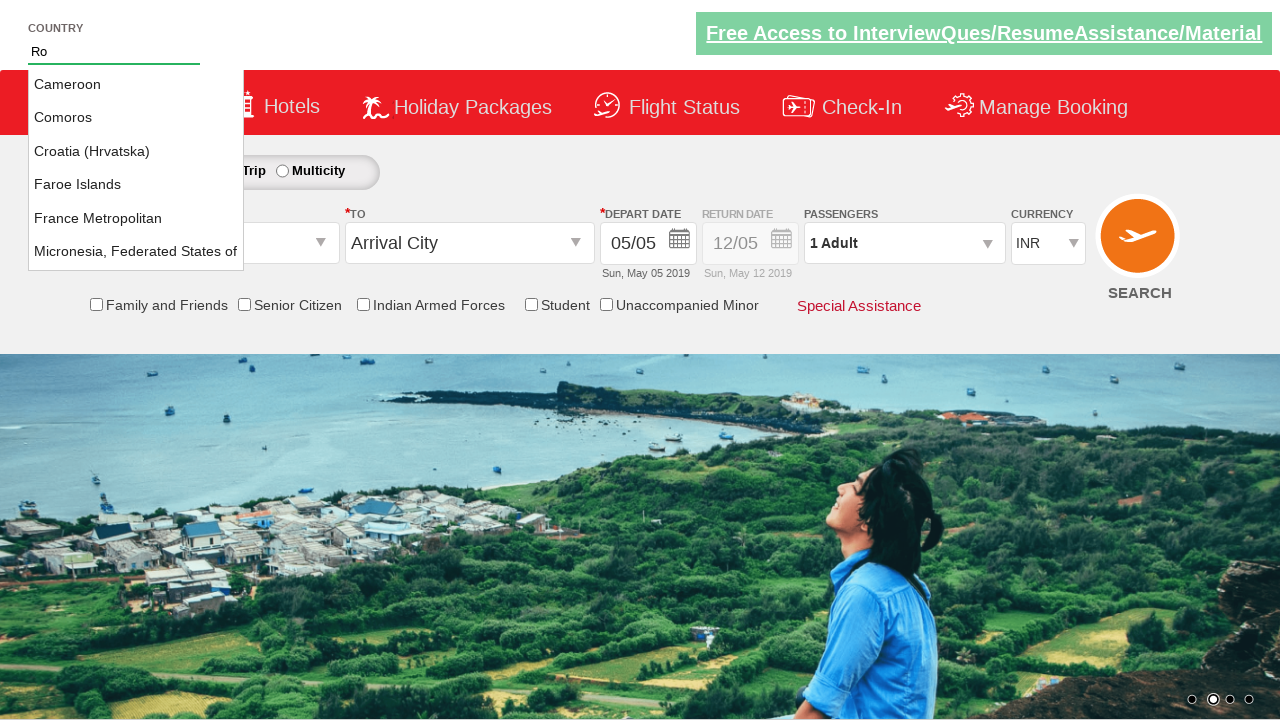

Selected 'Romania' from dropdown suggestions at (136, 218) on xpath=//li[@class='ui-menu-item']/a >> nth=7
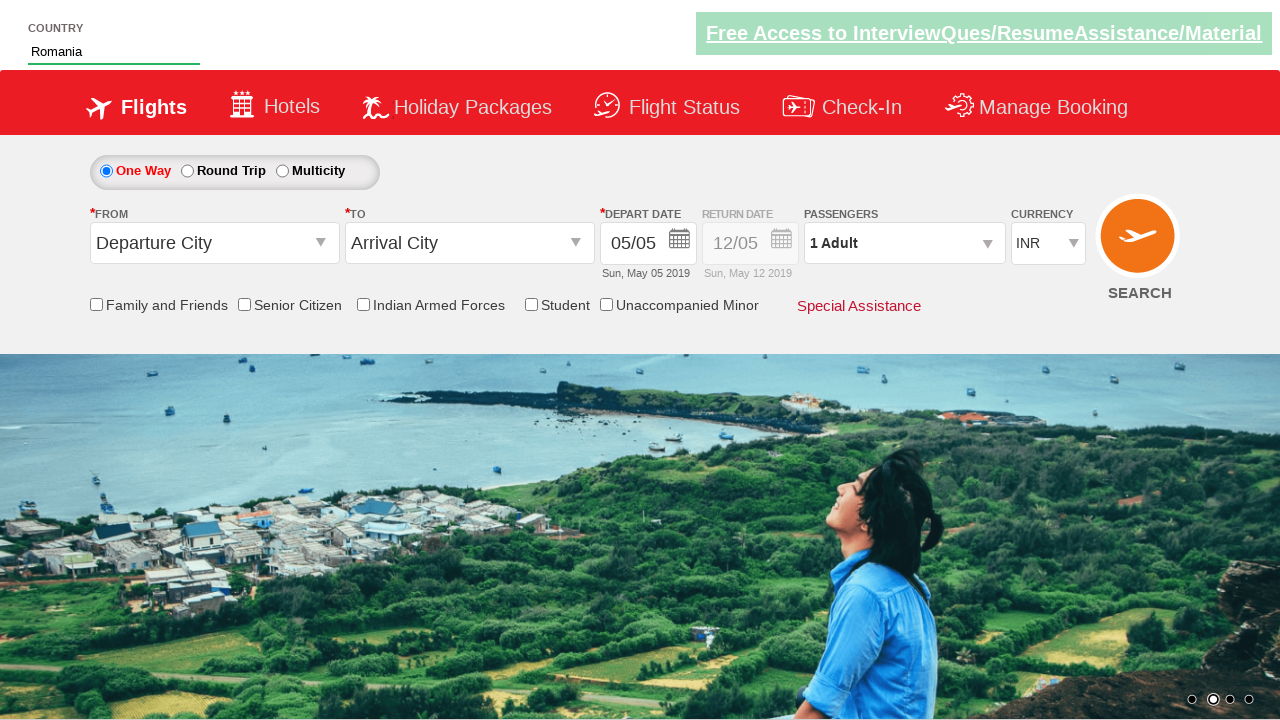

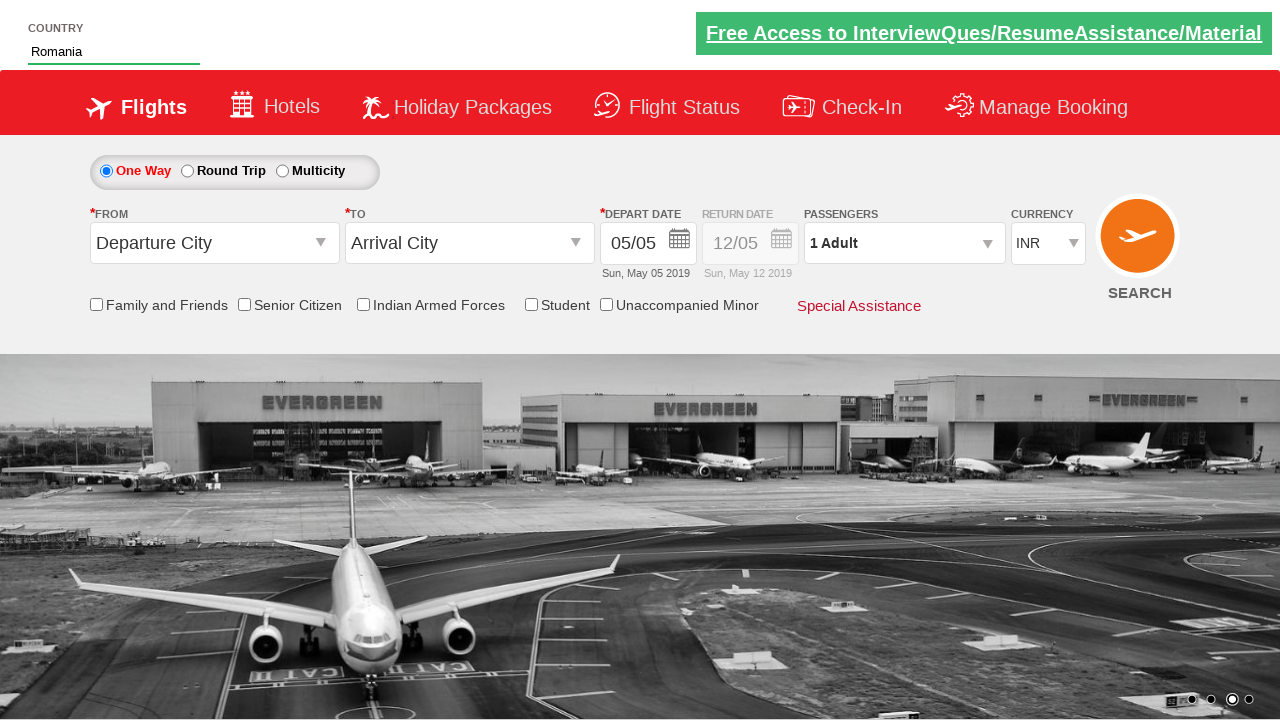